Tests the Qwant search engine by entering a search query and submitting the search form

Starting URL: https://www.qwant.com/

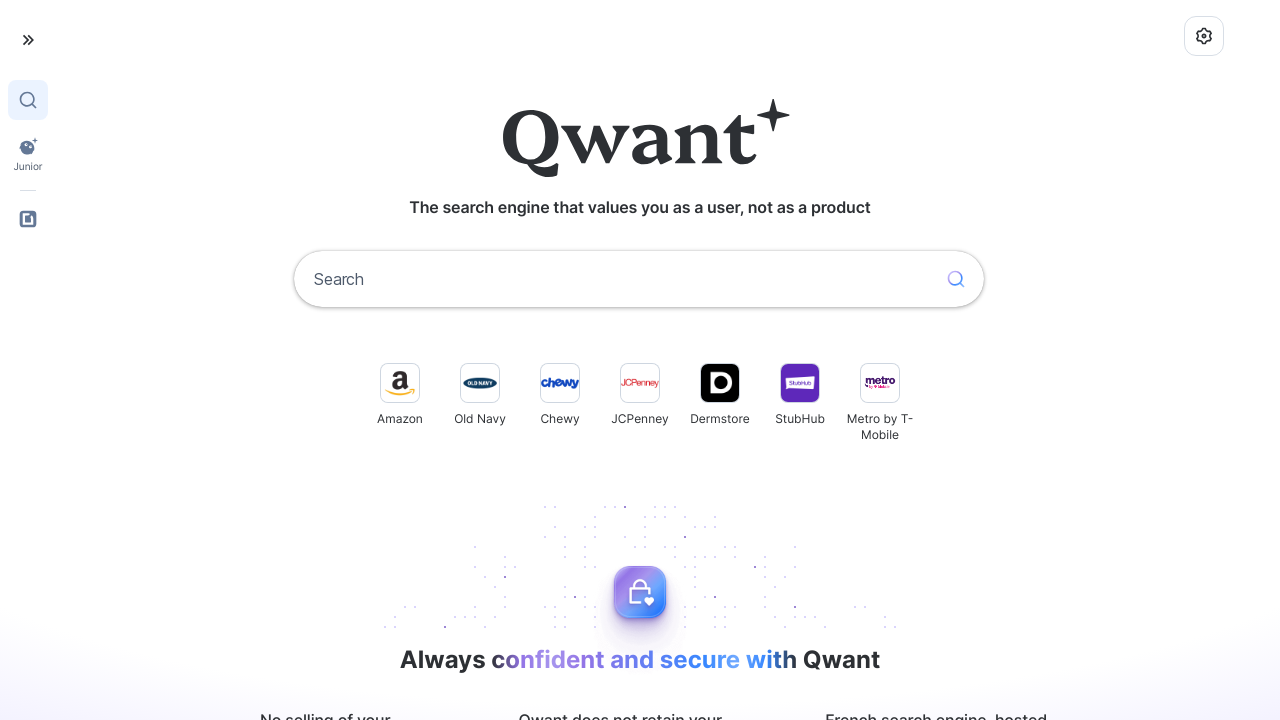

Filled search input with query 'coders lab' on input[name='q']
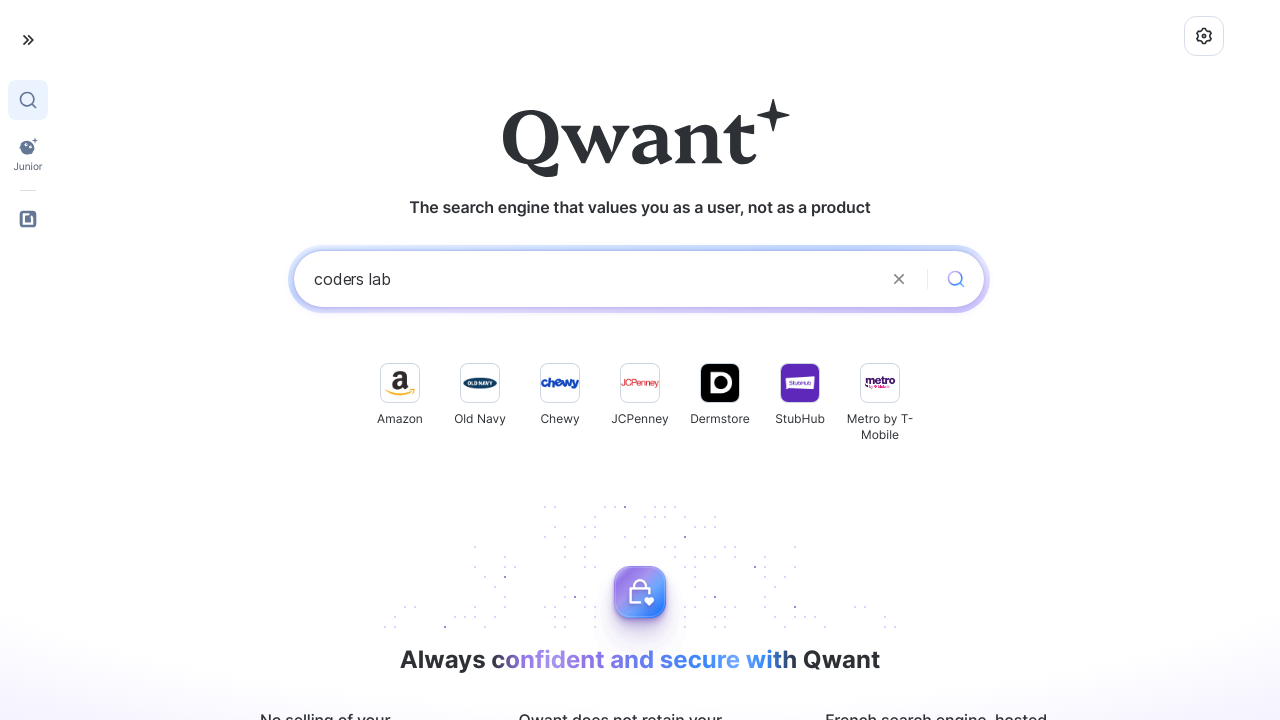

Submitted search form by pressing Enter on input[name='q']
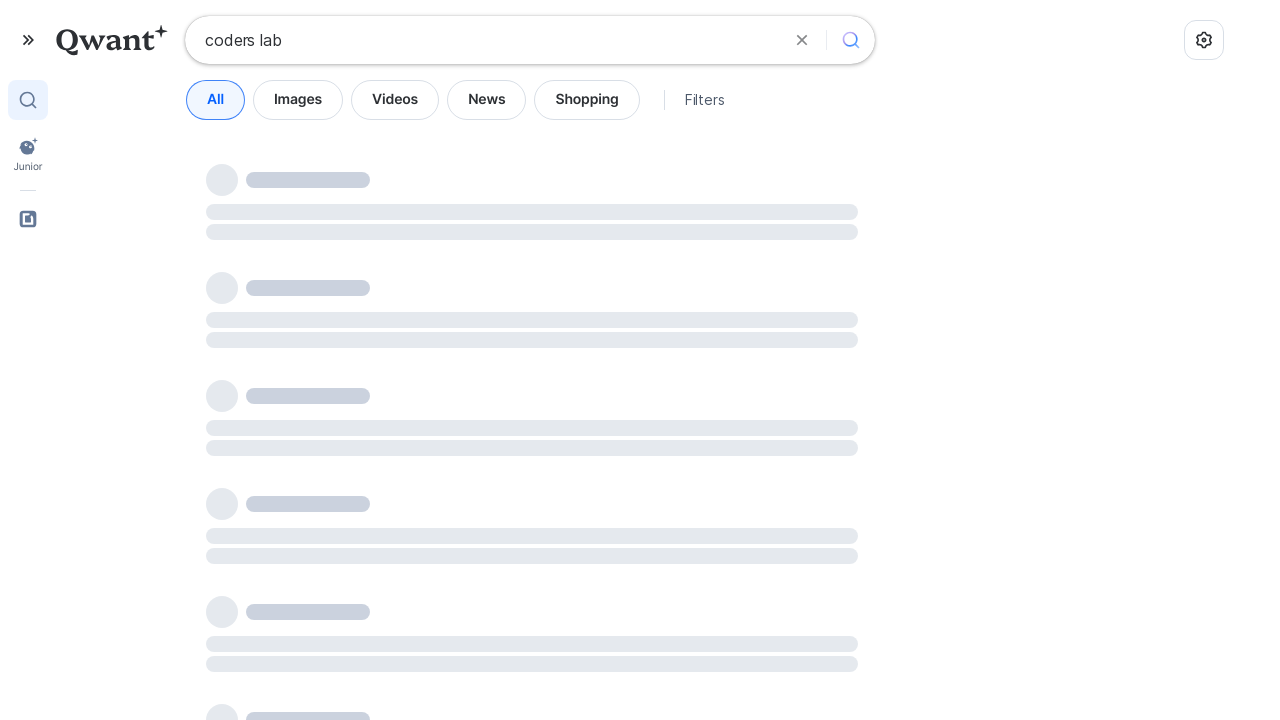

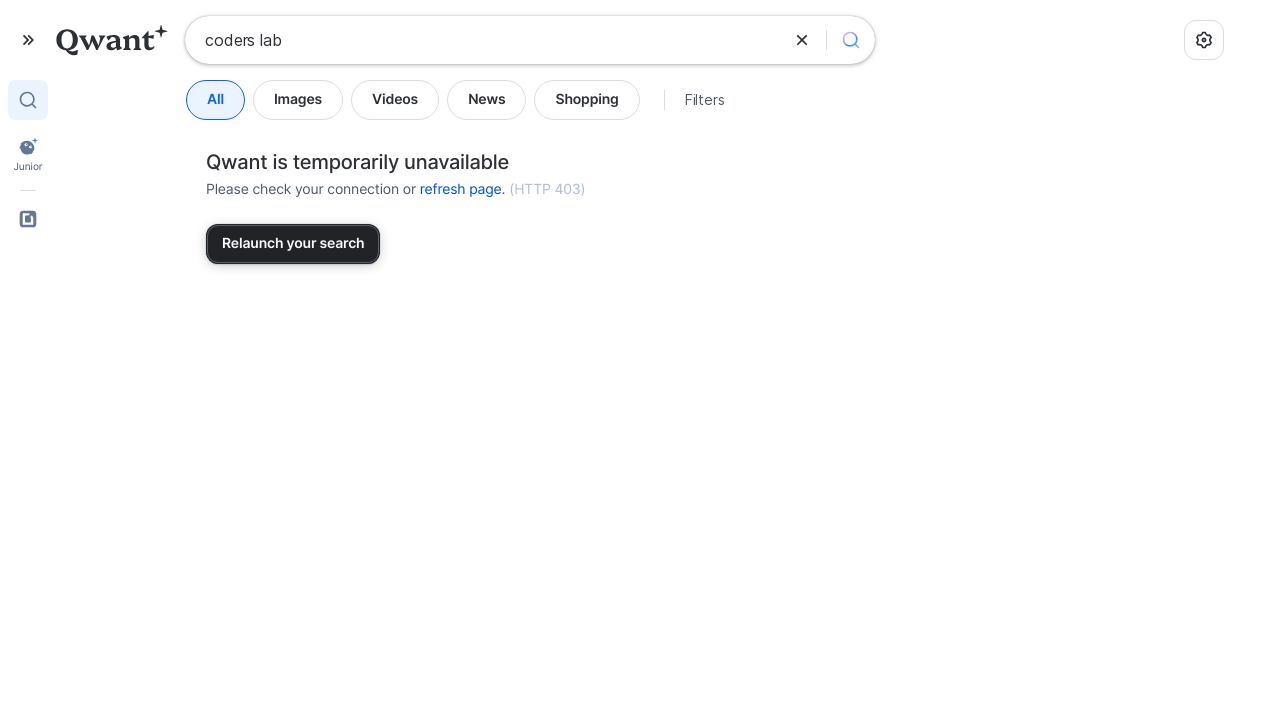